Tests checkbox functionality by verifying initial states of two checkboxes, clicking to toggle their states, and verifying the new states after interaction.

Starting URL: http://the-internet.herokuapp.com/checkboxes

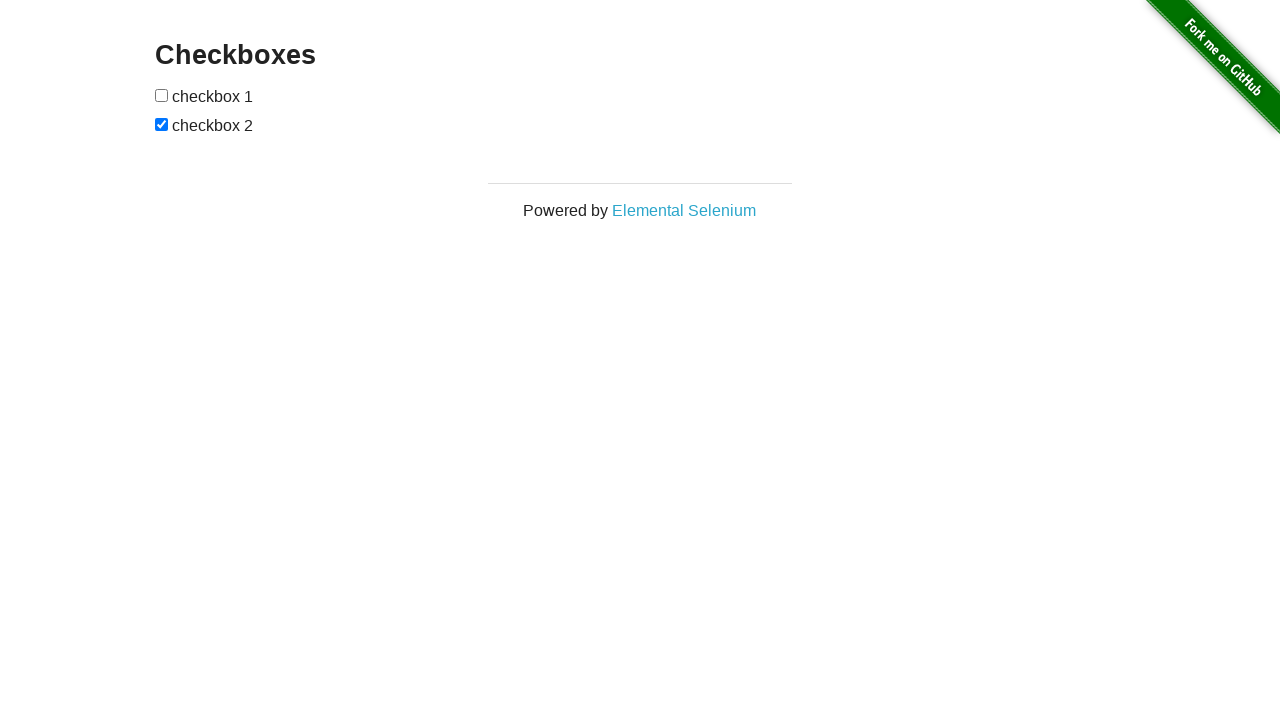

Waited for checkboxes to be visible
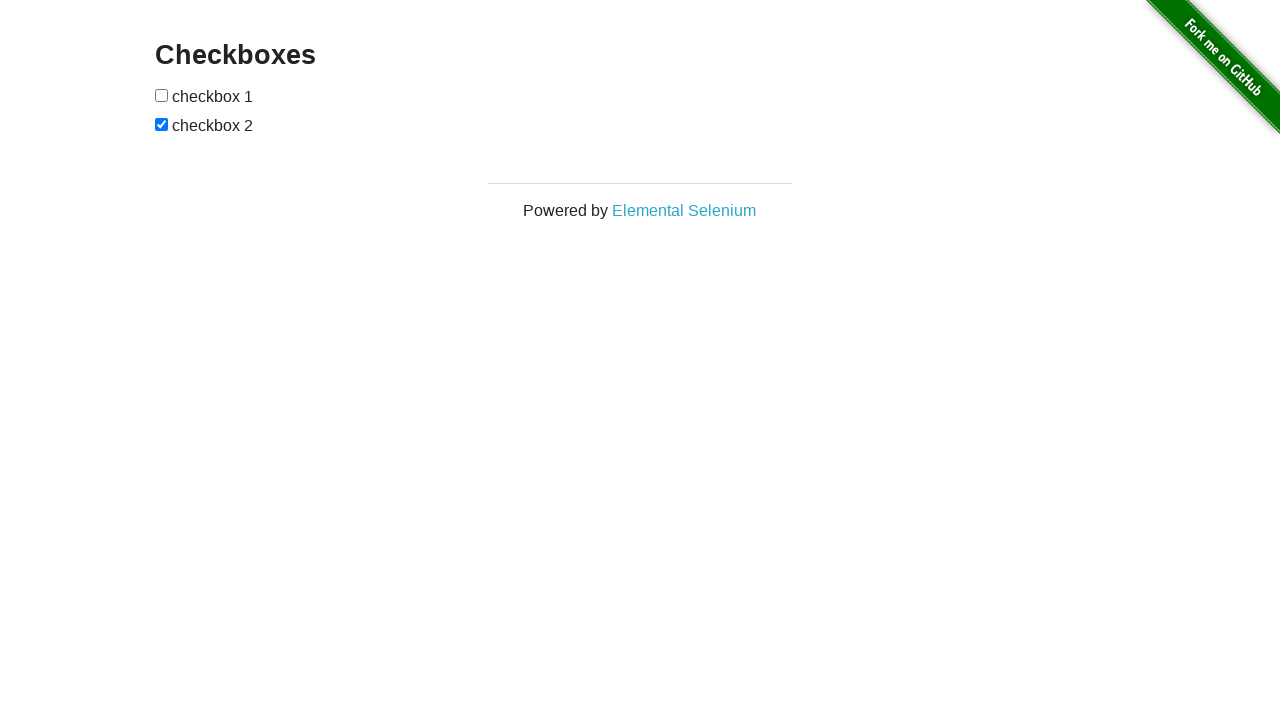

Located all checkboxes on the page
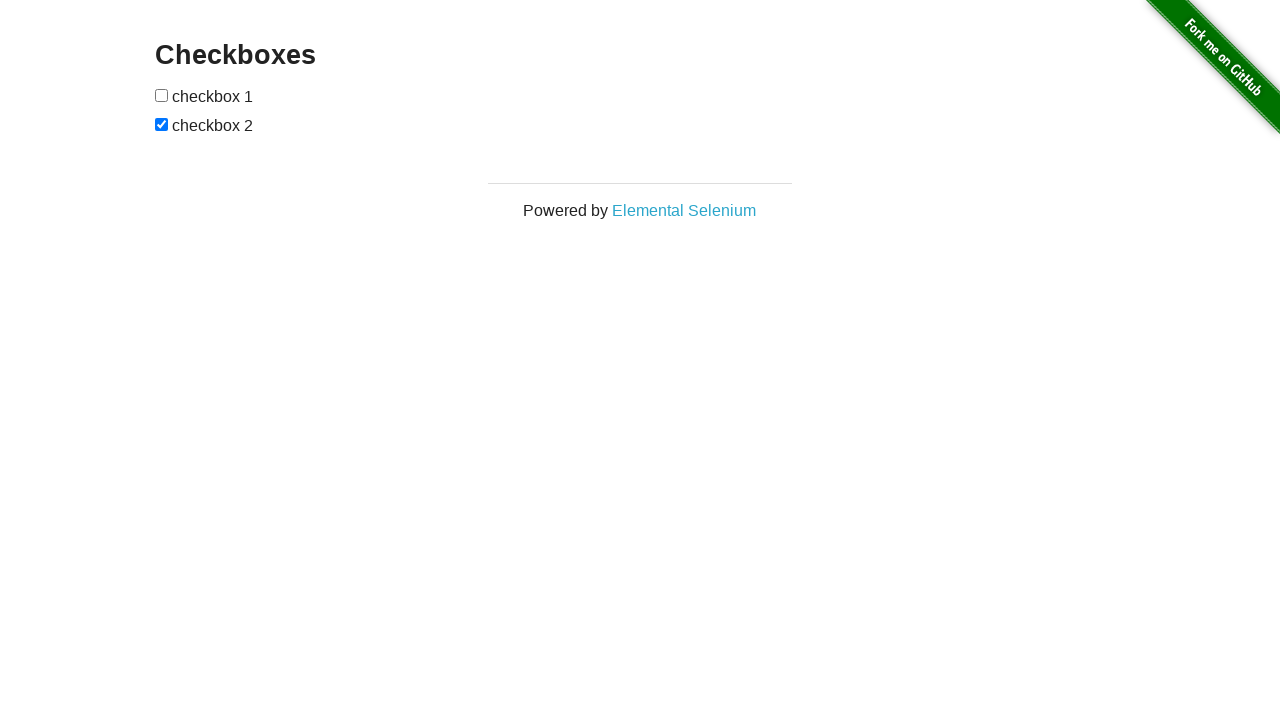

Located first checkbox
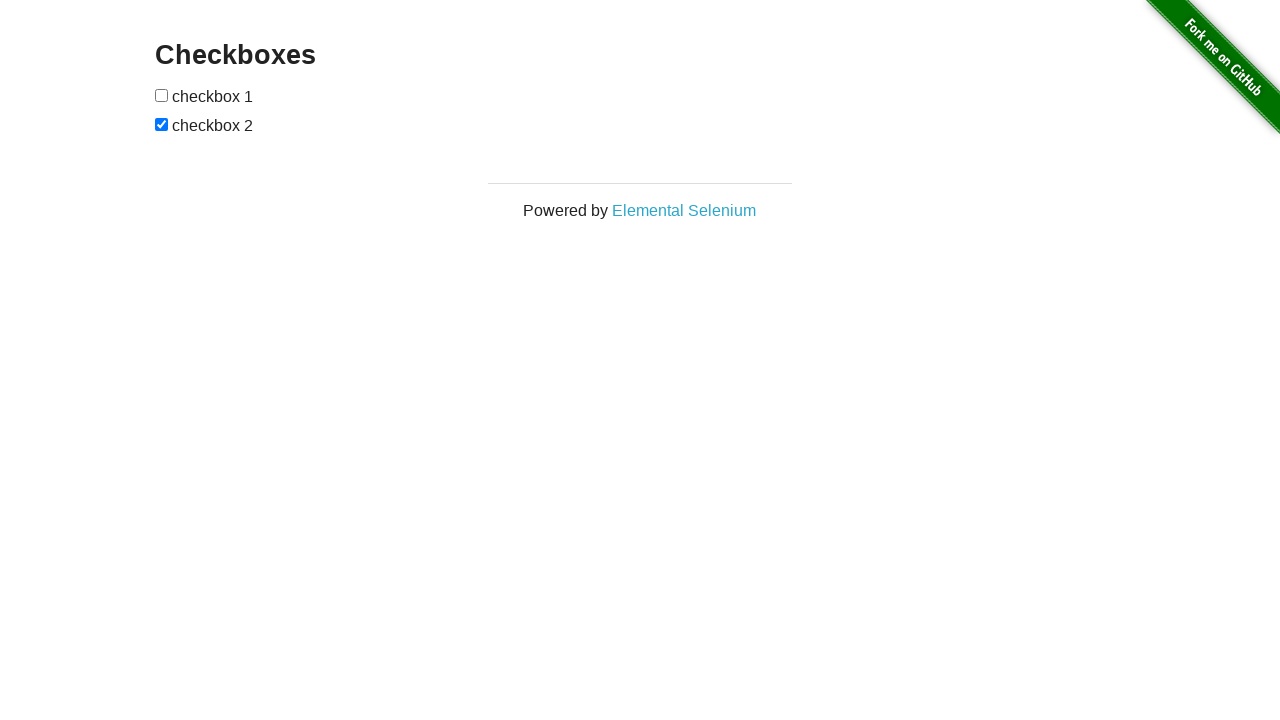

Verified first checkbox is unchecked initially
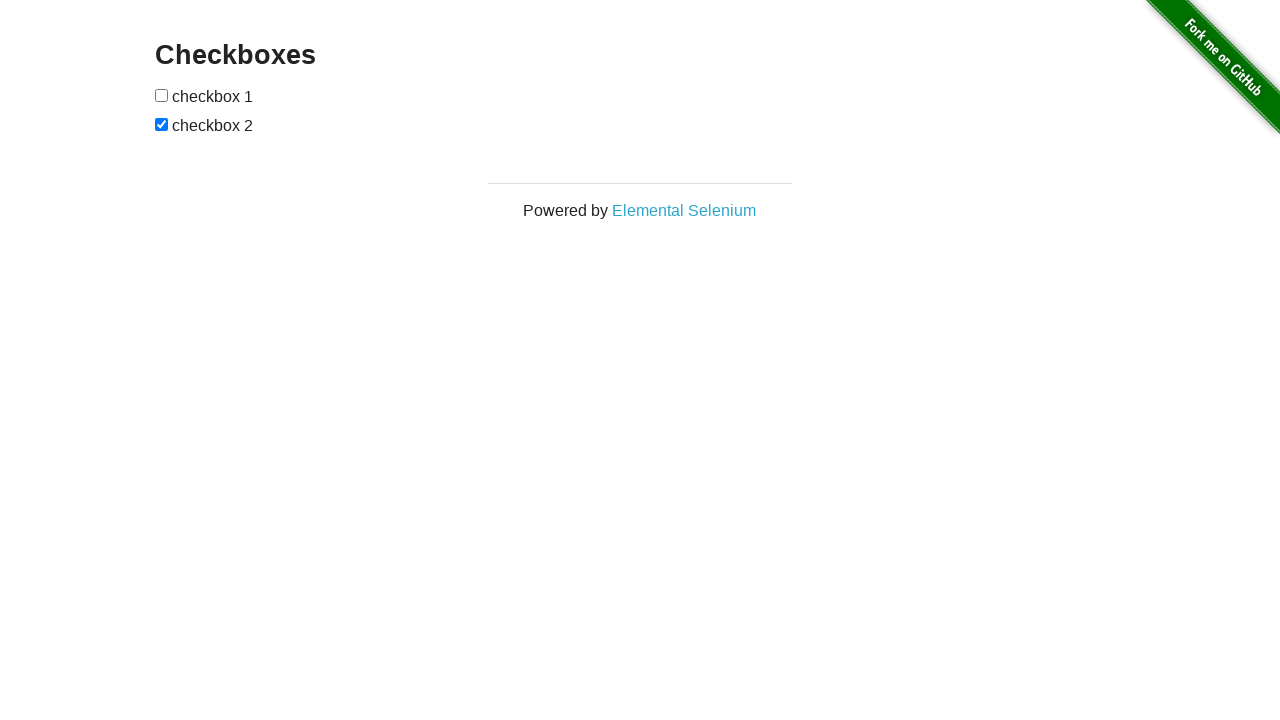

Located second checkbox
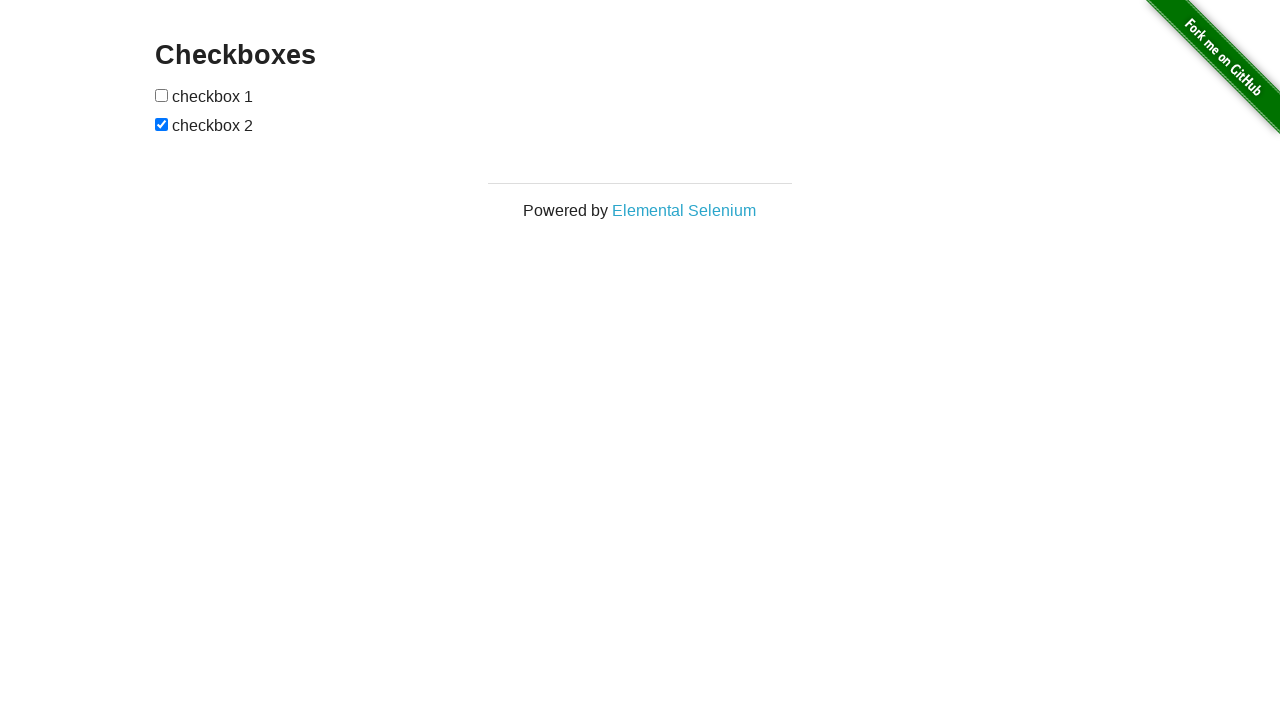

Verified second checkbox is checked initially
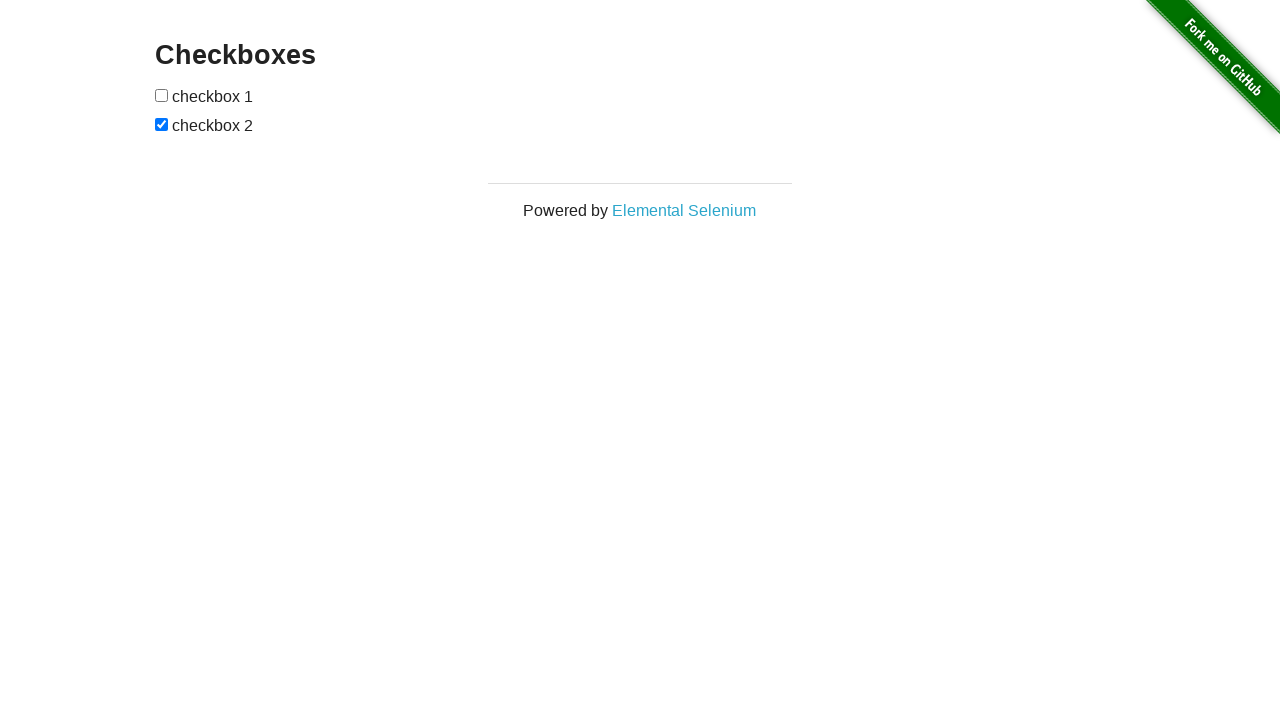

Clicked first checkbox to toggle it at (162, 95) on input[type='checkbox'] >> nth=0
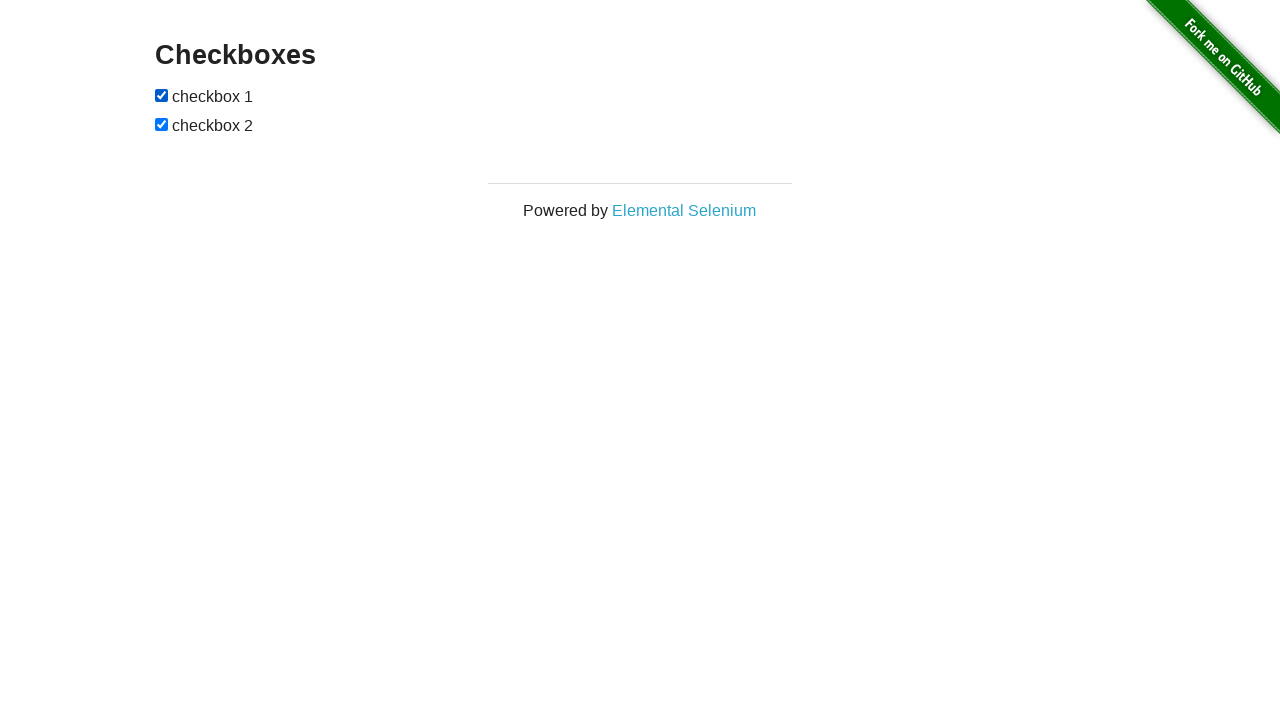

Clicked second checkbox to toggle it at (162, 124) on input[type='checkbox'] >> nth=1
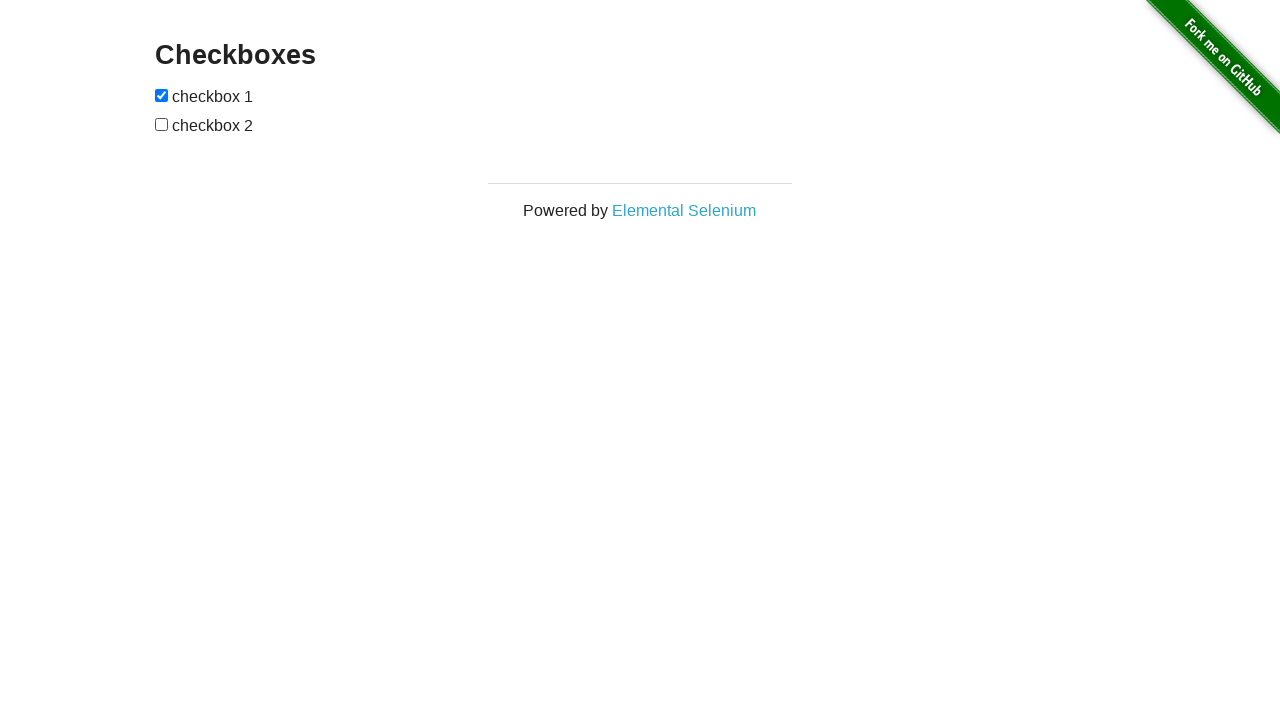

Verified first checkbox is now checked after interaction
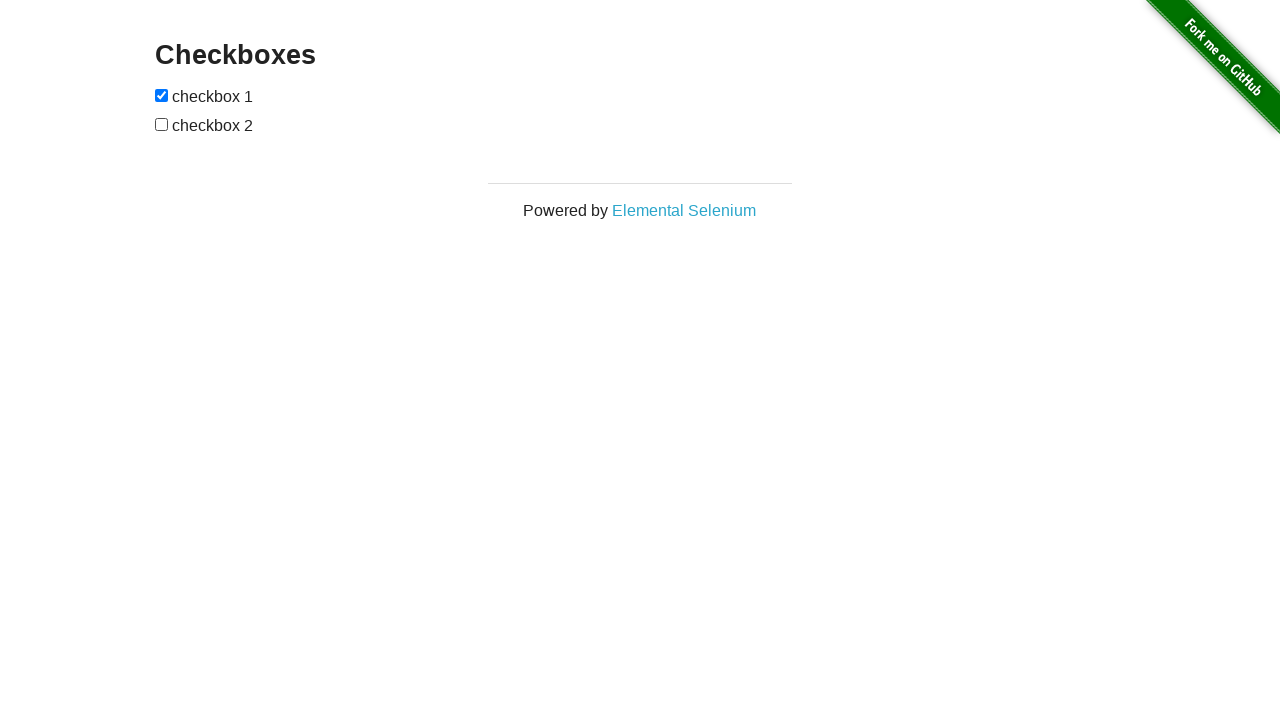

Verified second checkbox is now unchecked after interaction
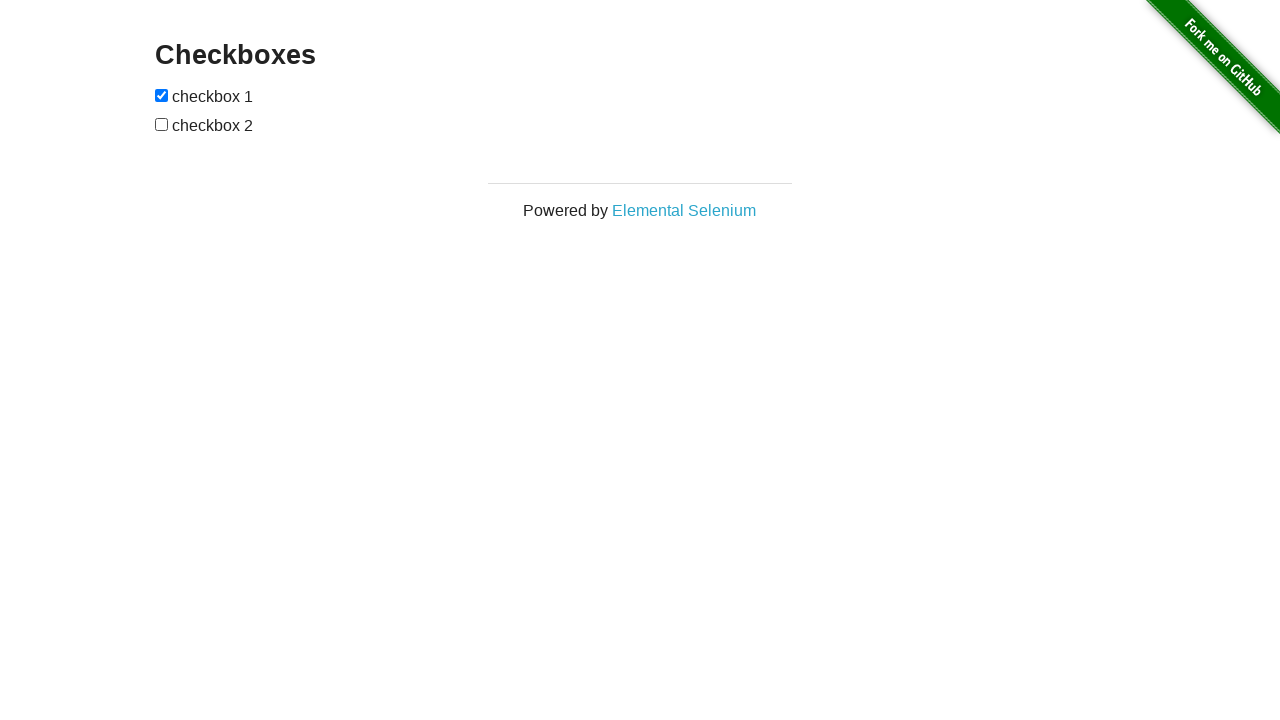

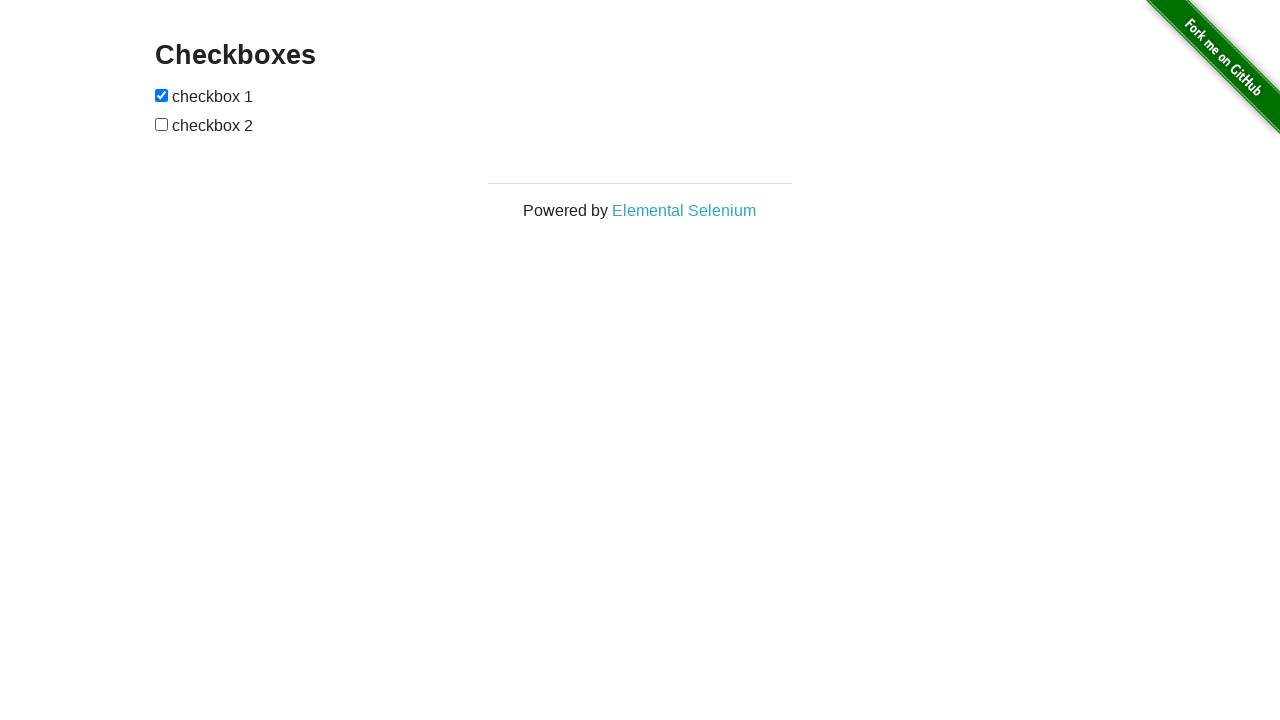